Tests login form validation with multiple sets of invalid credentials

Starting URL: https://www.saucedemo.com/

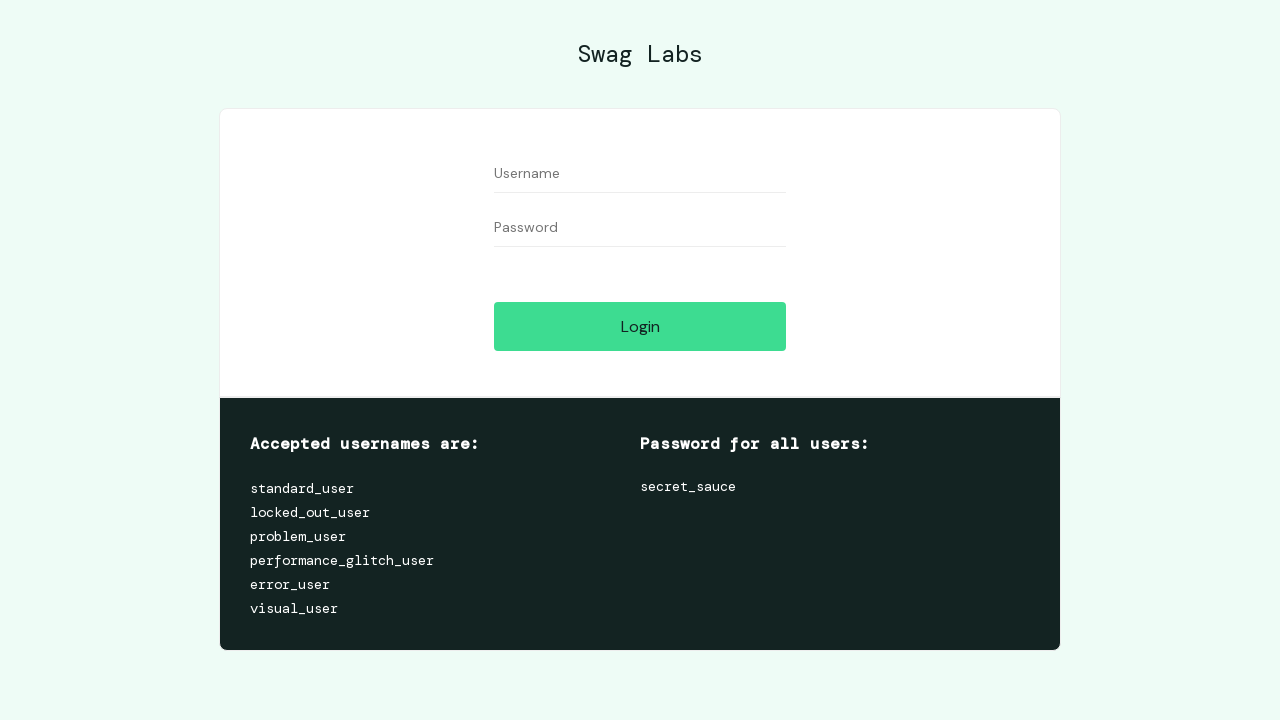

Filled username field with 'aaa' on #user-name
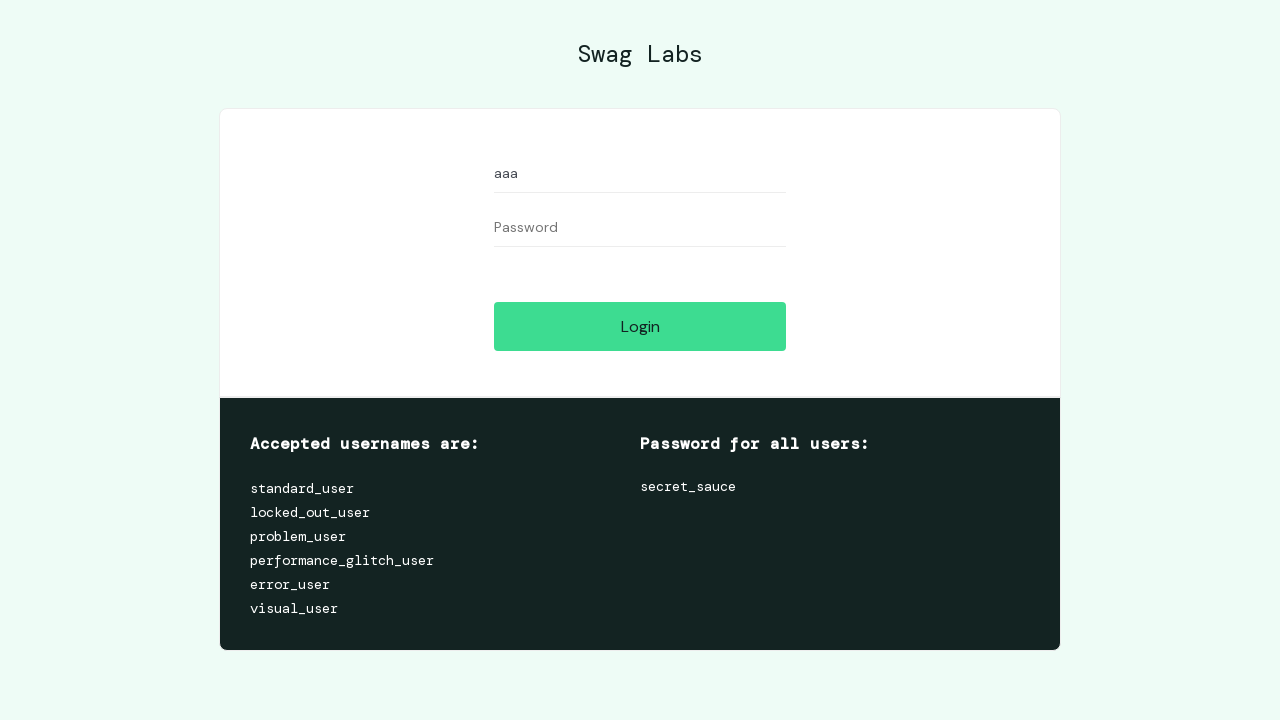

Filled password field with '000' on #password
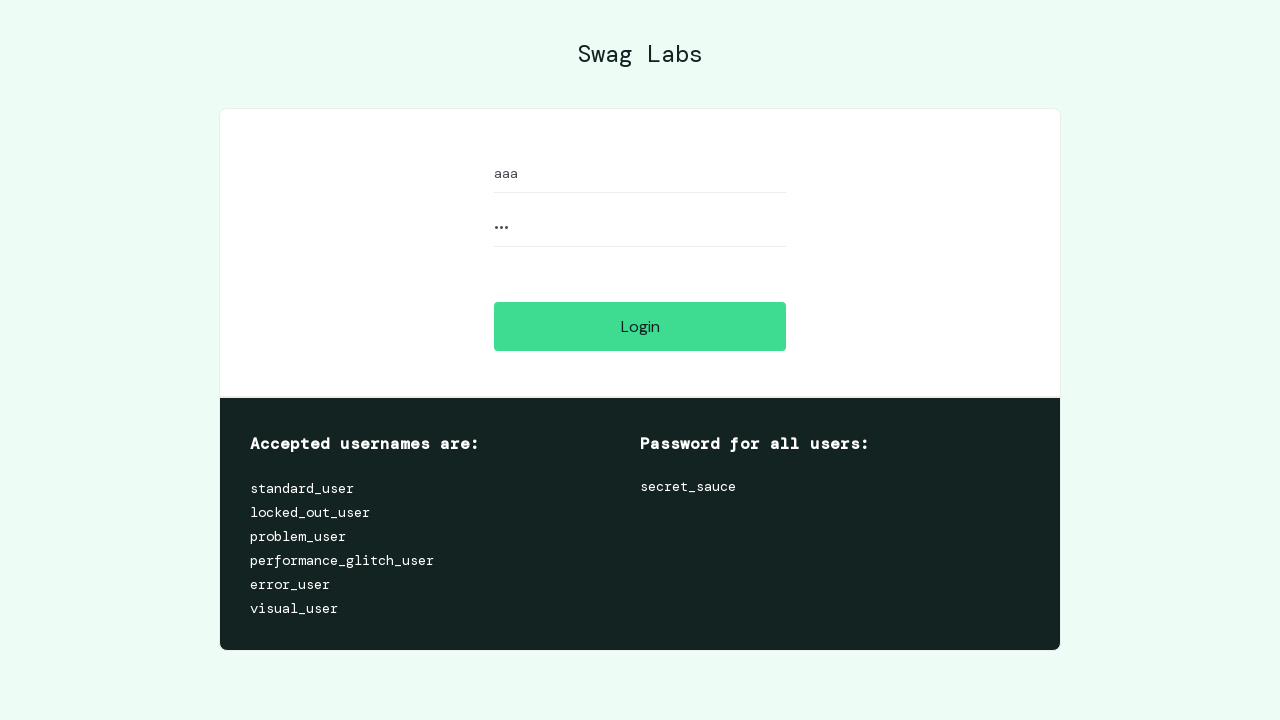

Clicked login button with first set of invalid credentials at (640, 326) on #login-button
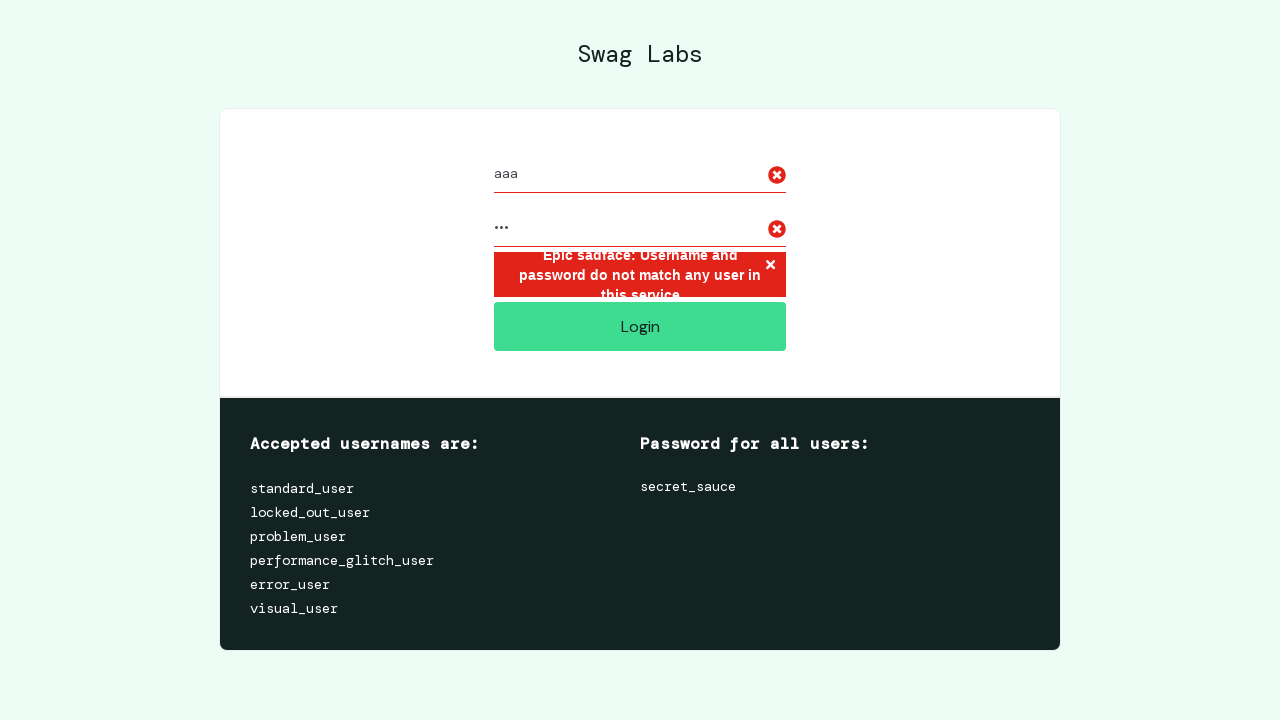

Login error message appeared for first invalid credentials
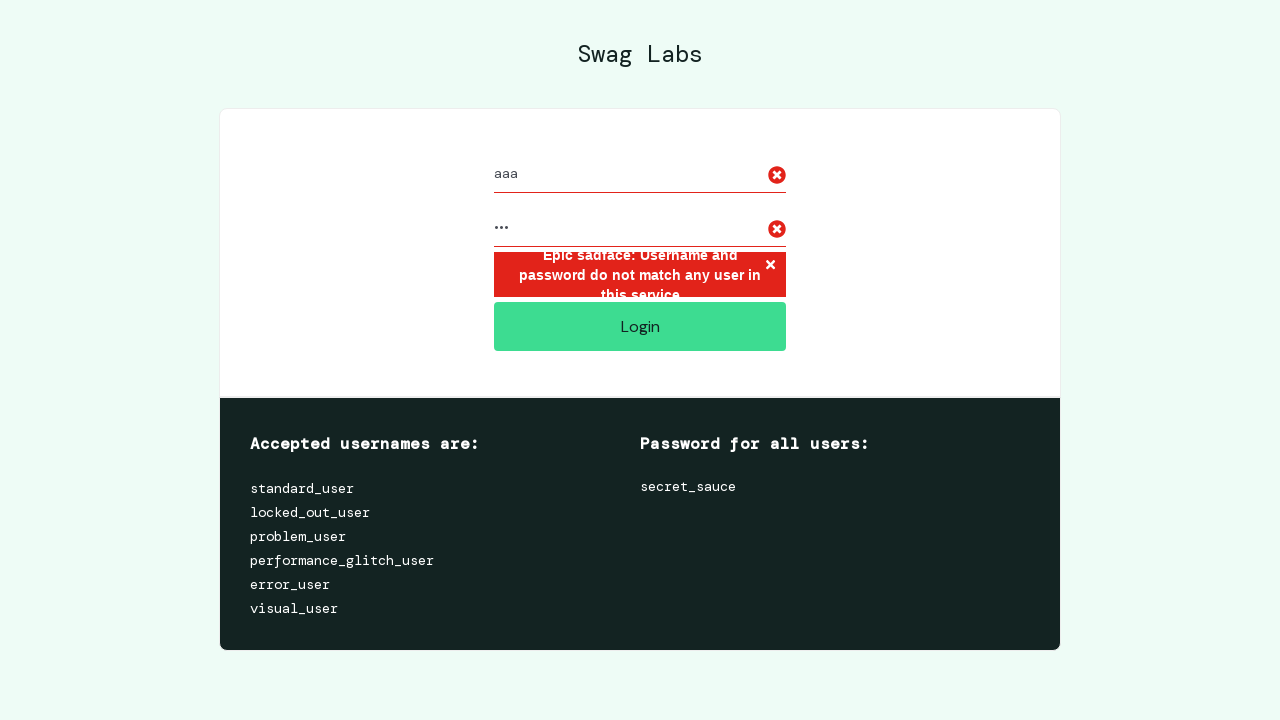

Reloaded login page
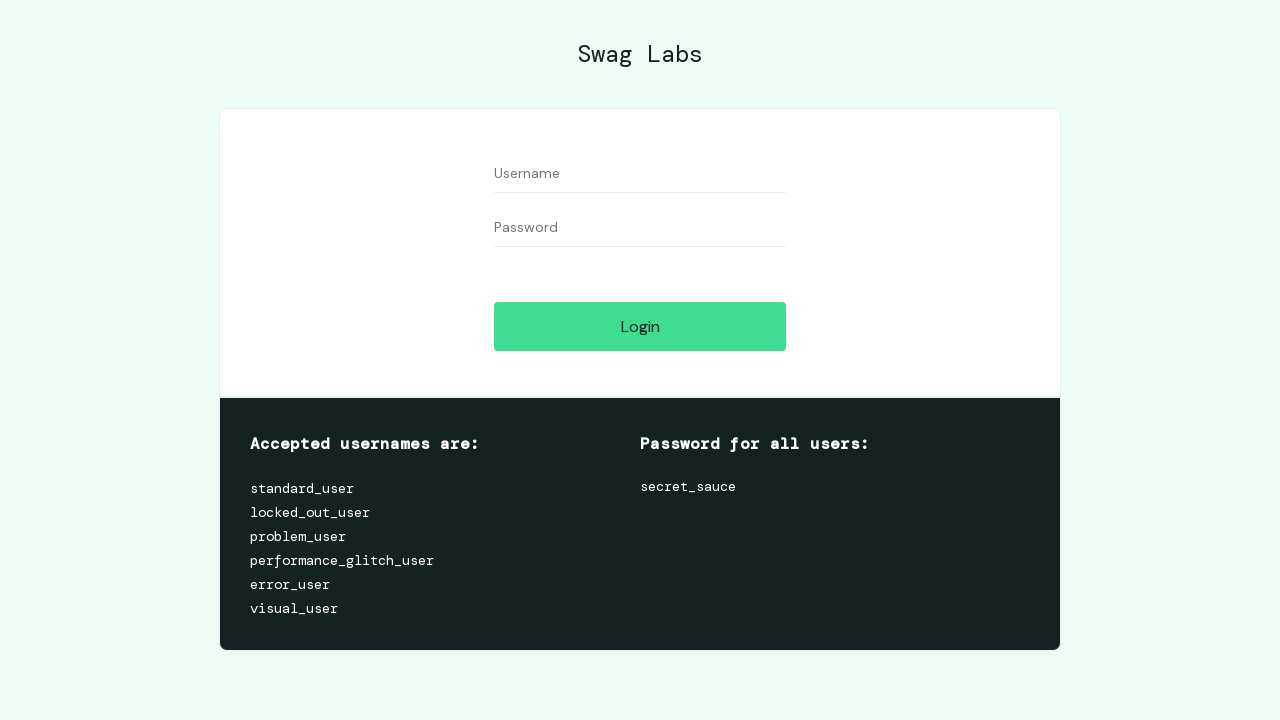

Filled username field with 'bbb' on #user-name
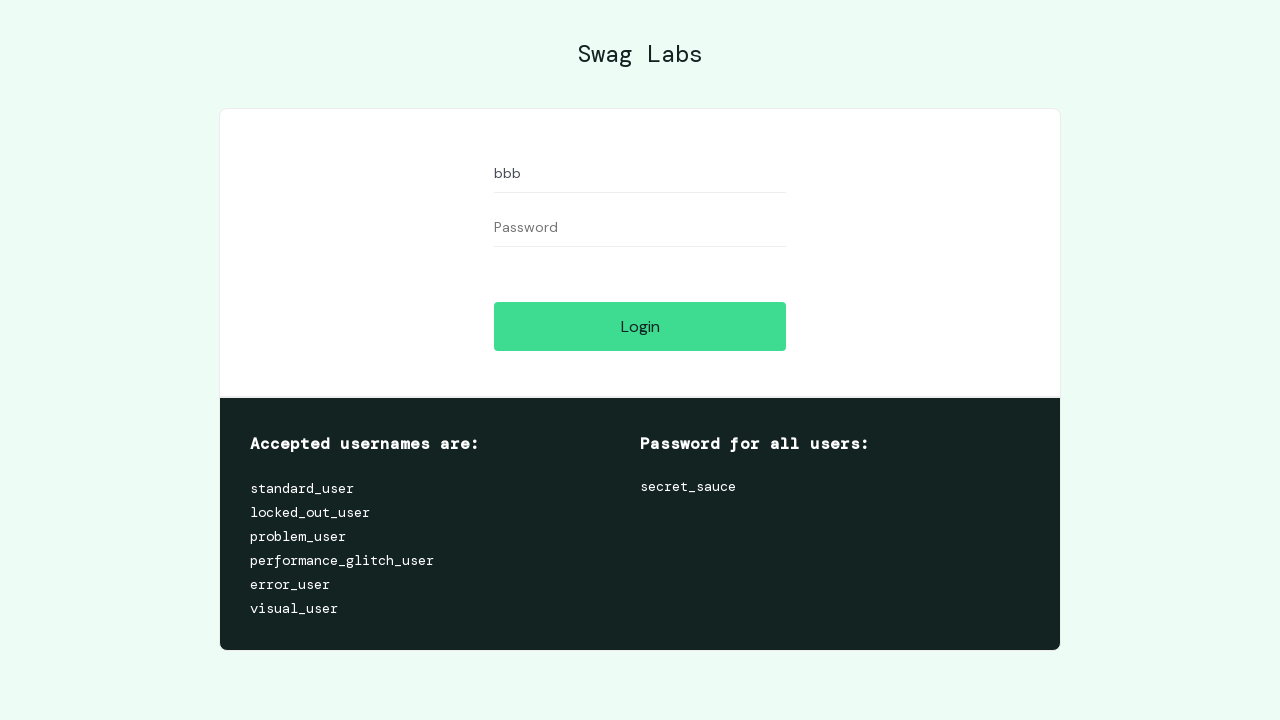

Filled password field with '111' on #password
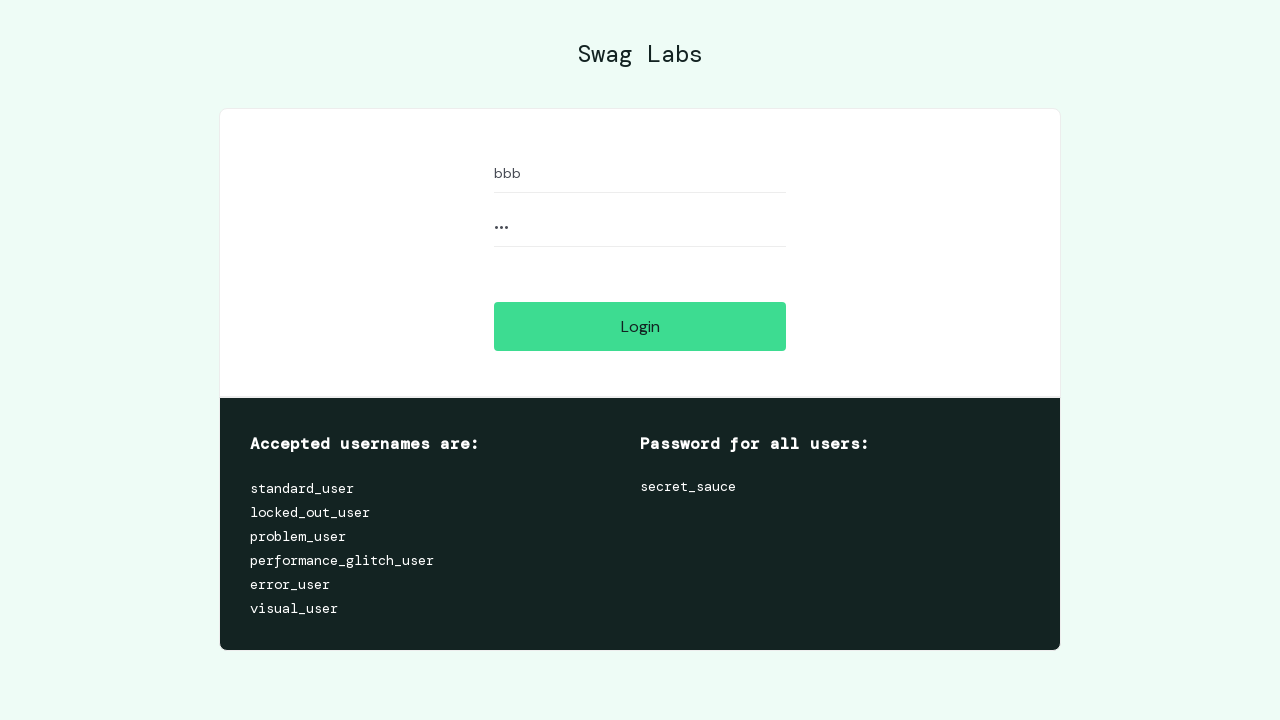

Clicked login button with second set of invalid credentials at (640, 326) on #login-button
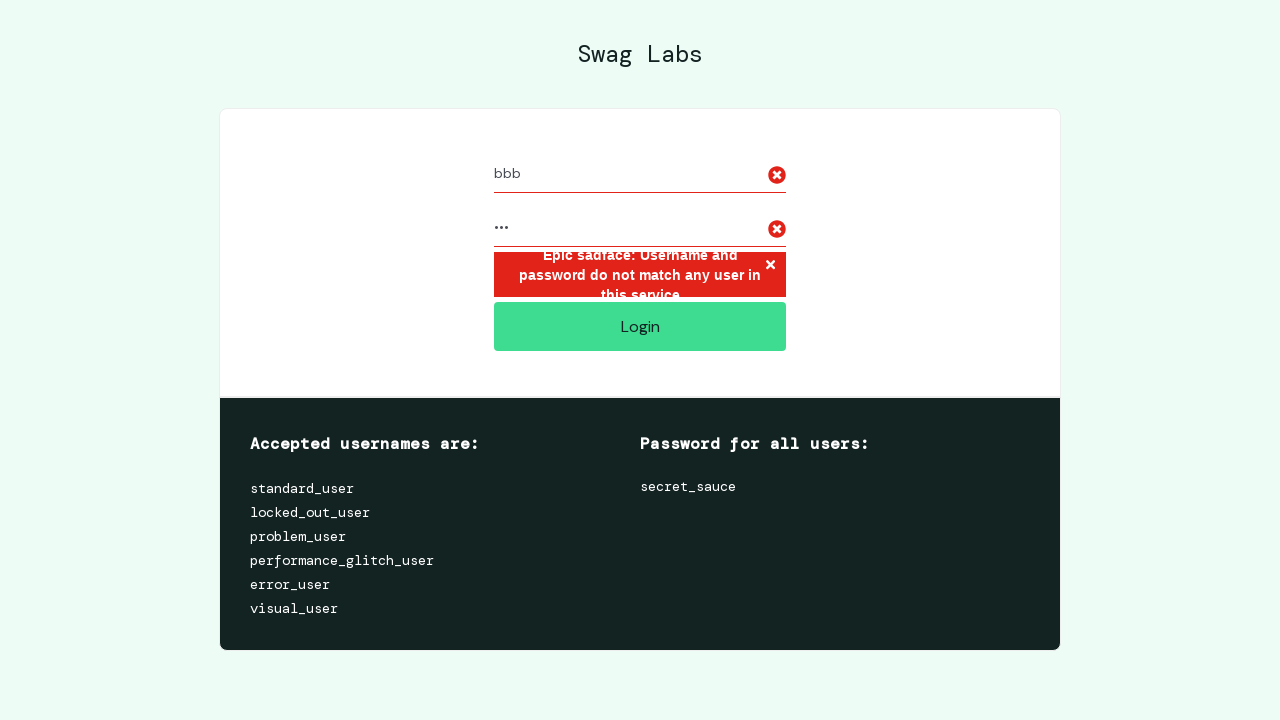

Login error message appeared for second invalid credentials
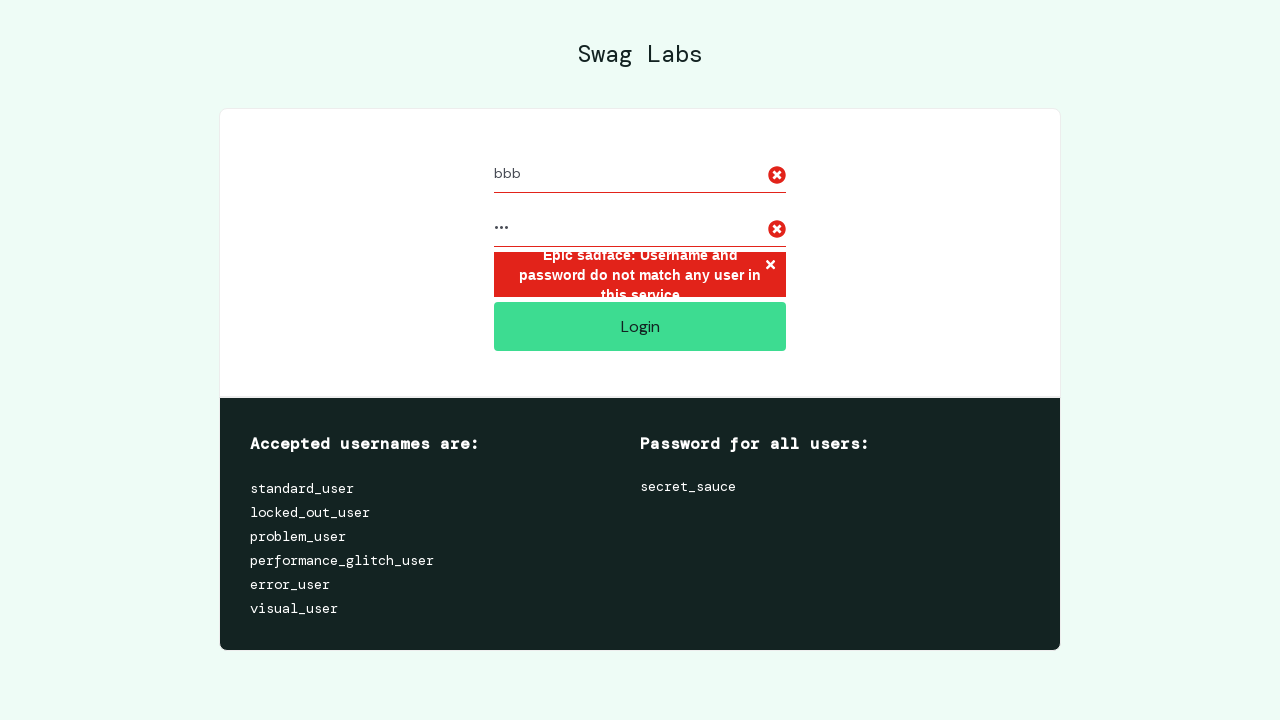

Reloaded login page
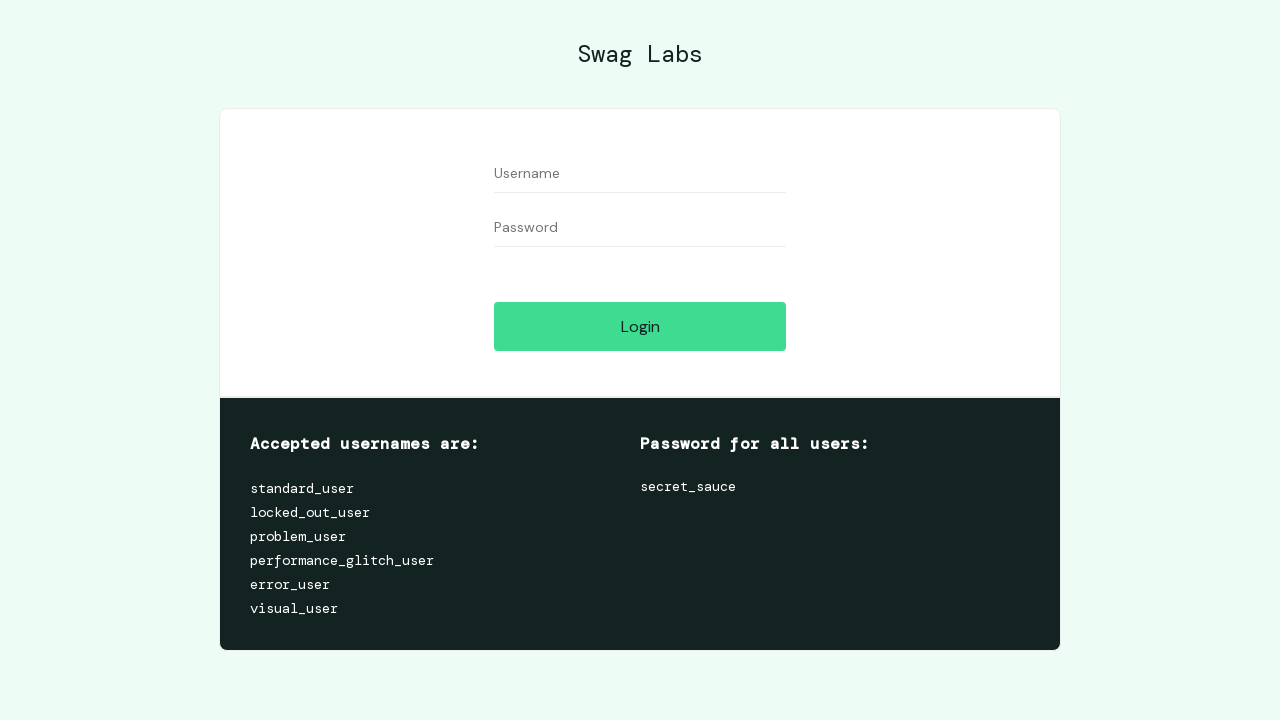

Filled username field with 'ccc' on #user-name
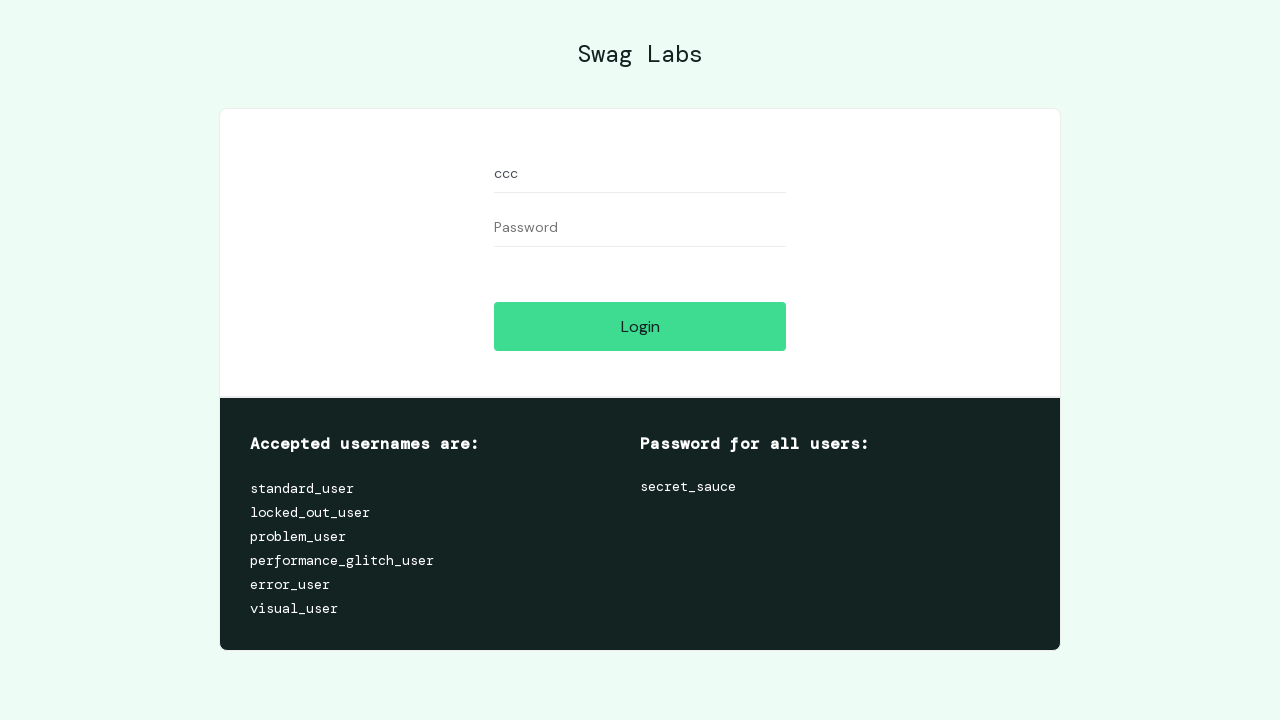

Filled password field with '222' on #password
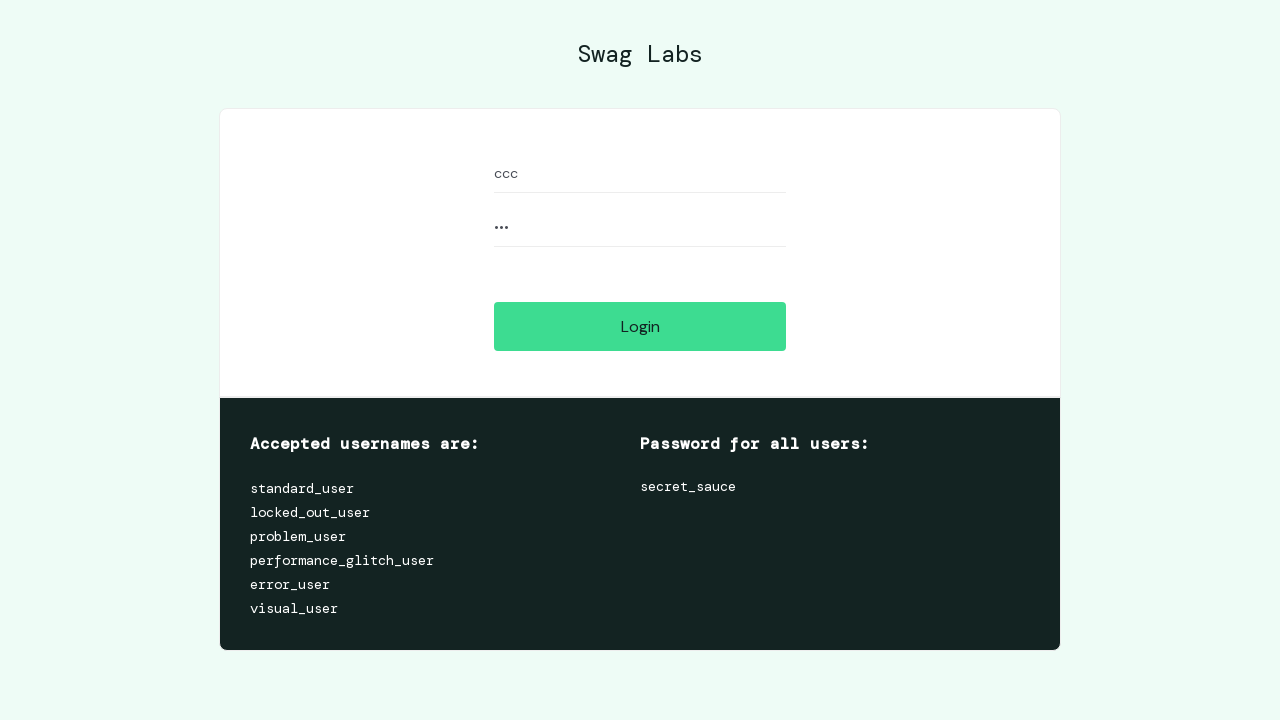

Clicked login button with third set of invalid credentials at (640, 326) on #login-button
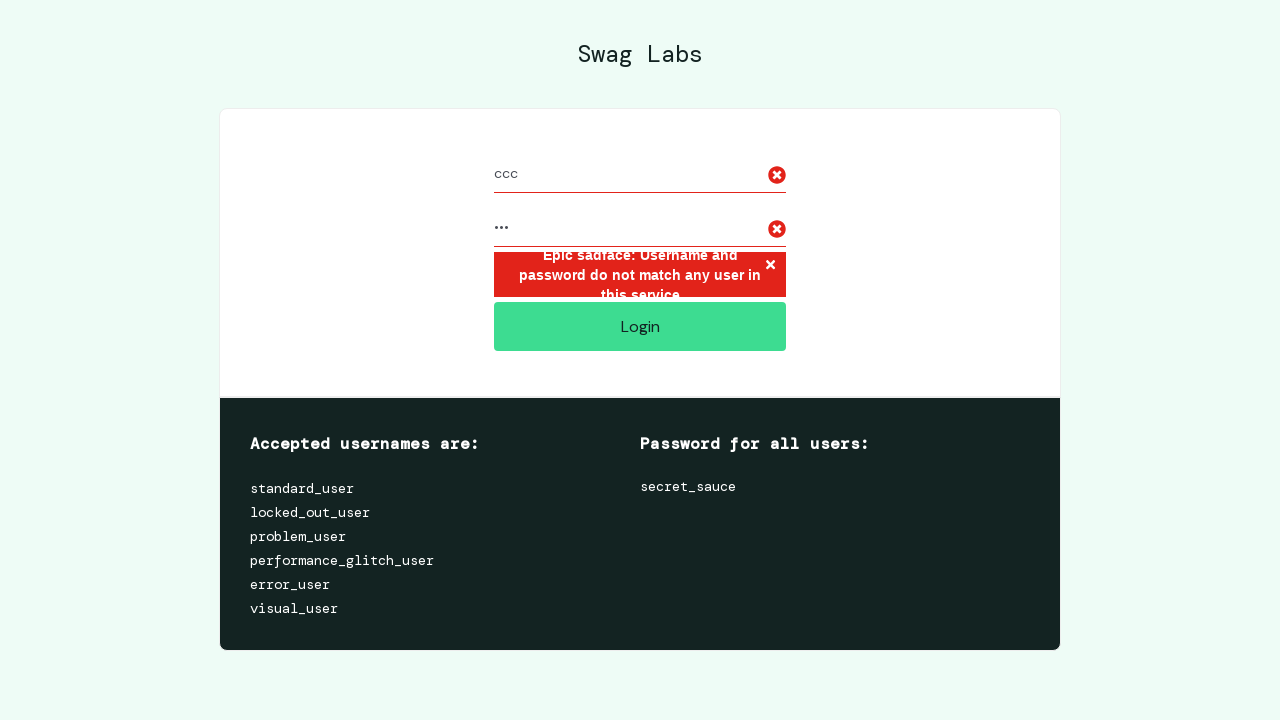

Login error message appeared for third invalid credentials
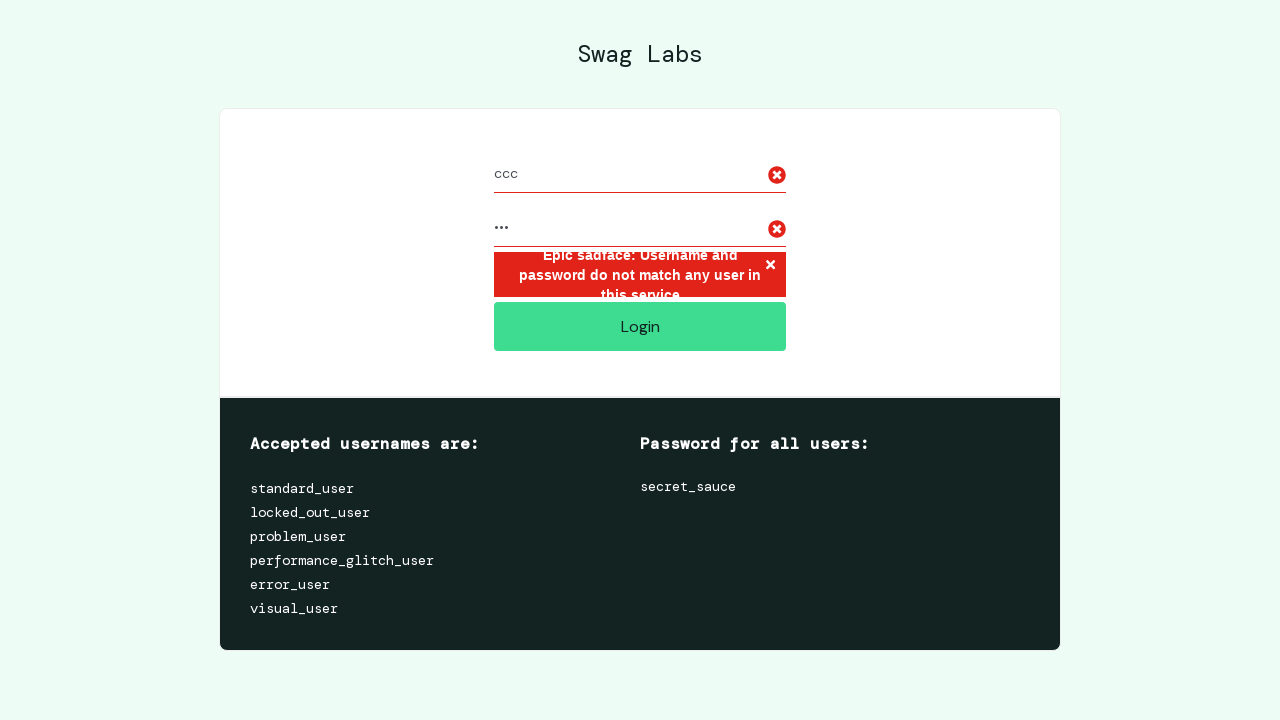

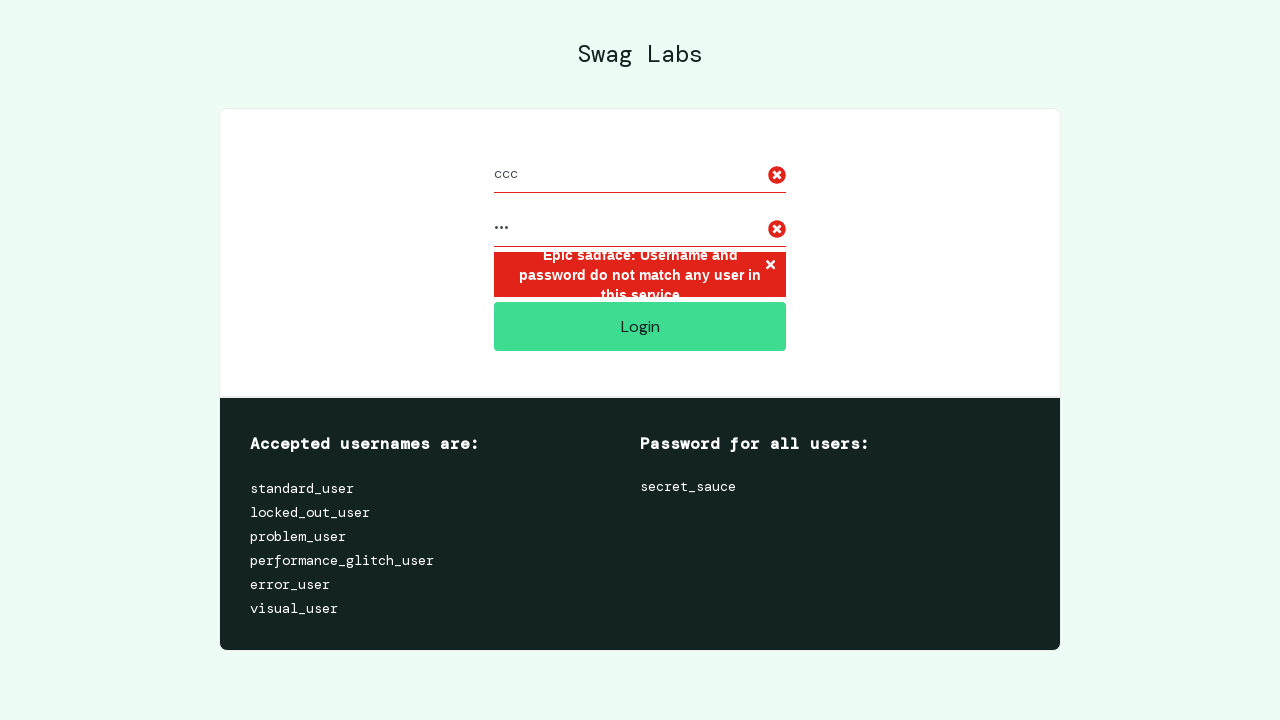